Navigates to a page and uses JavaScript evaluation to modify the title text element's content, demonstrating DOM manipulation via Playwright's evaluate function.

Starting URL: https://nikita-filonov.github.io/qa-automation-engineer-ui-course/#/auth/login

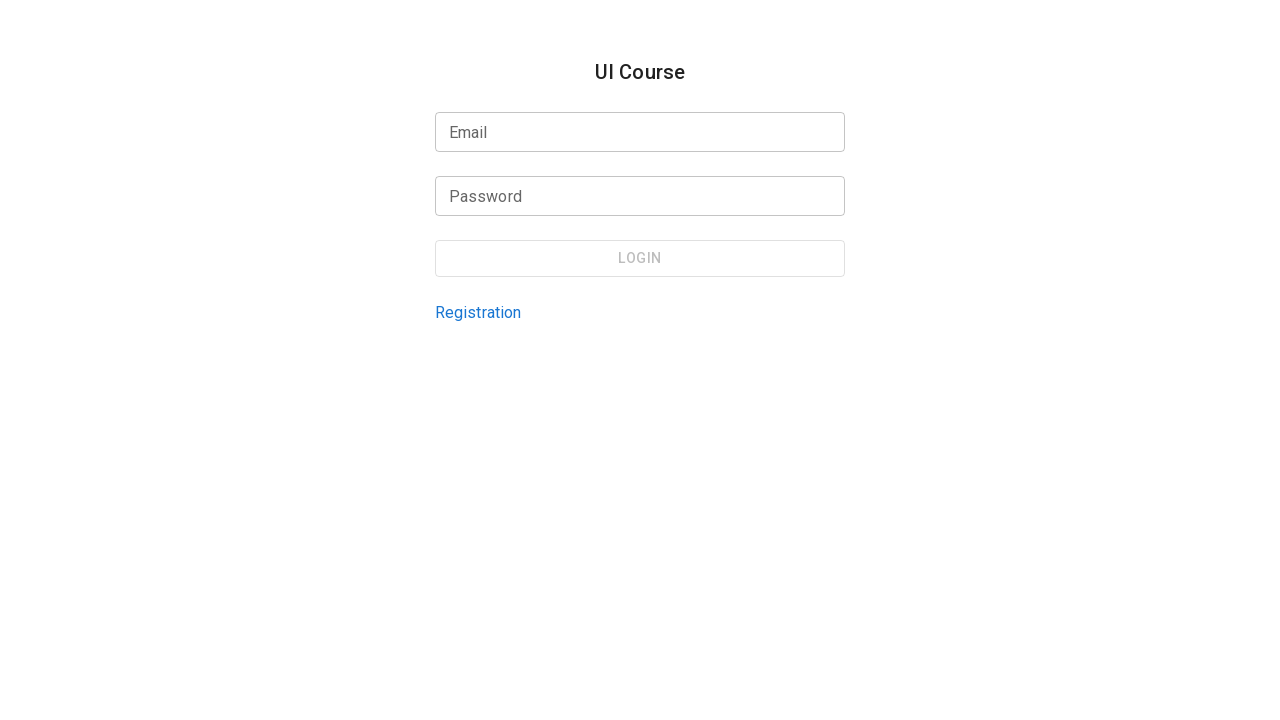

Waited for page to fully load (networkidle state)
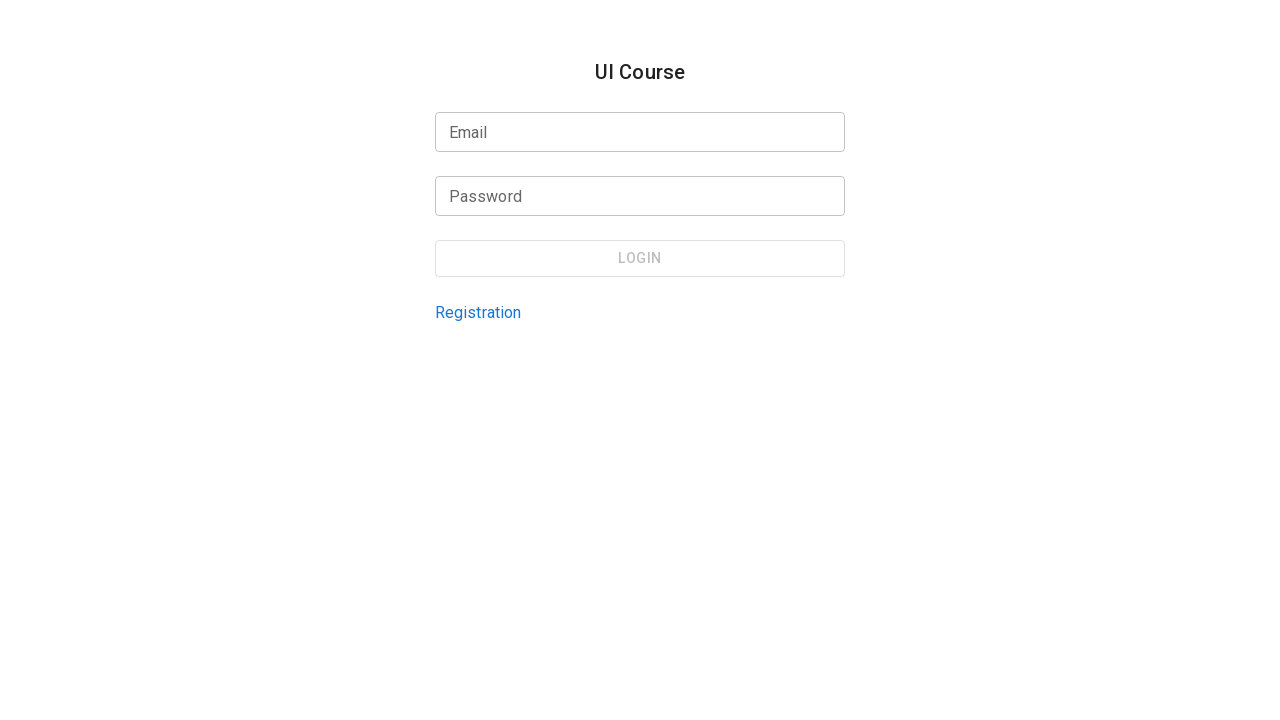

Modified title text element content via JavaScript evaluation
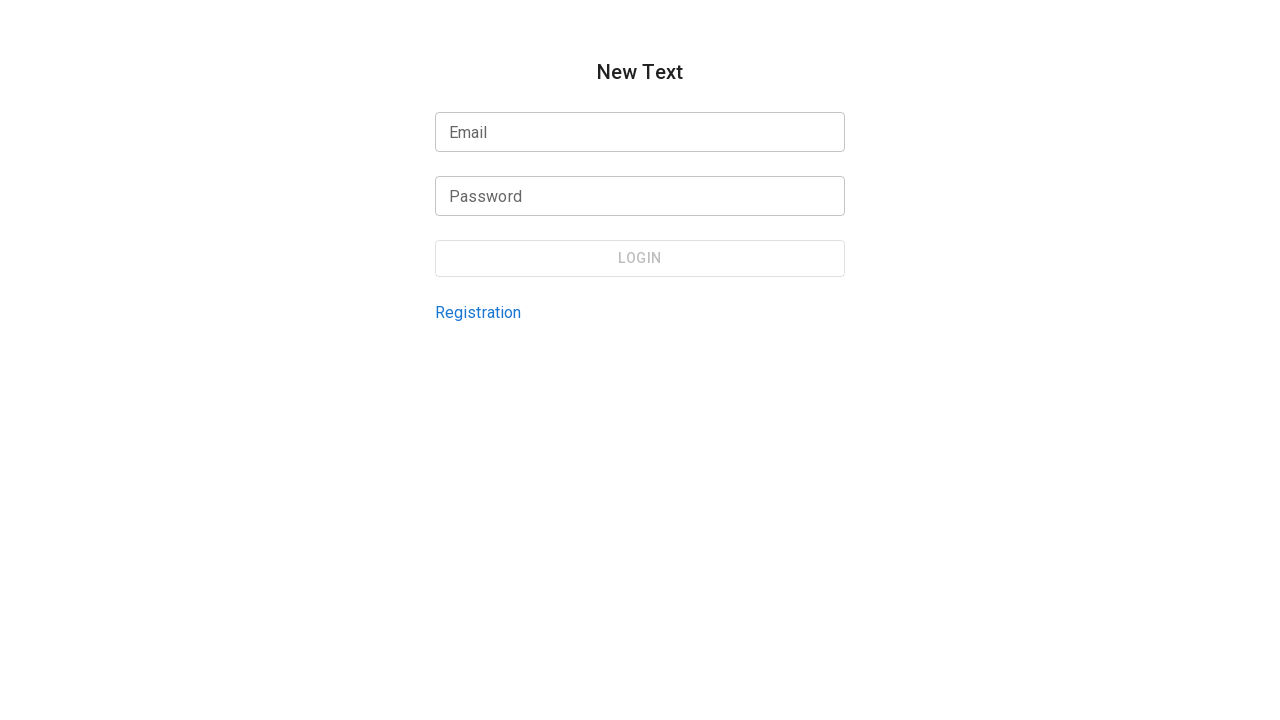

Waited 2 seconds to observe the DOM change
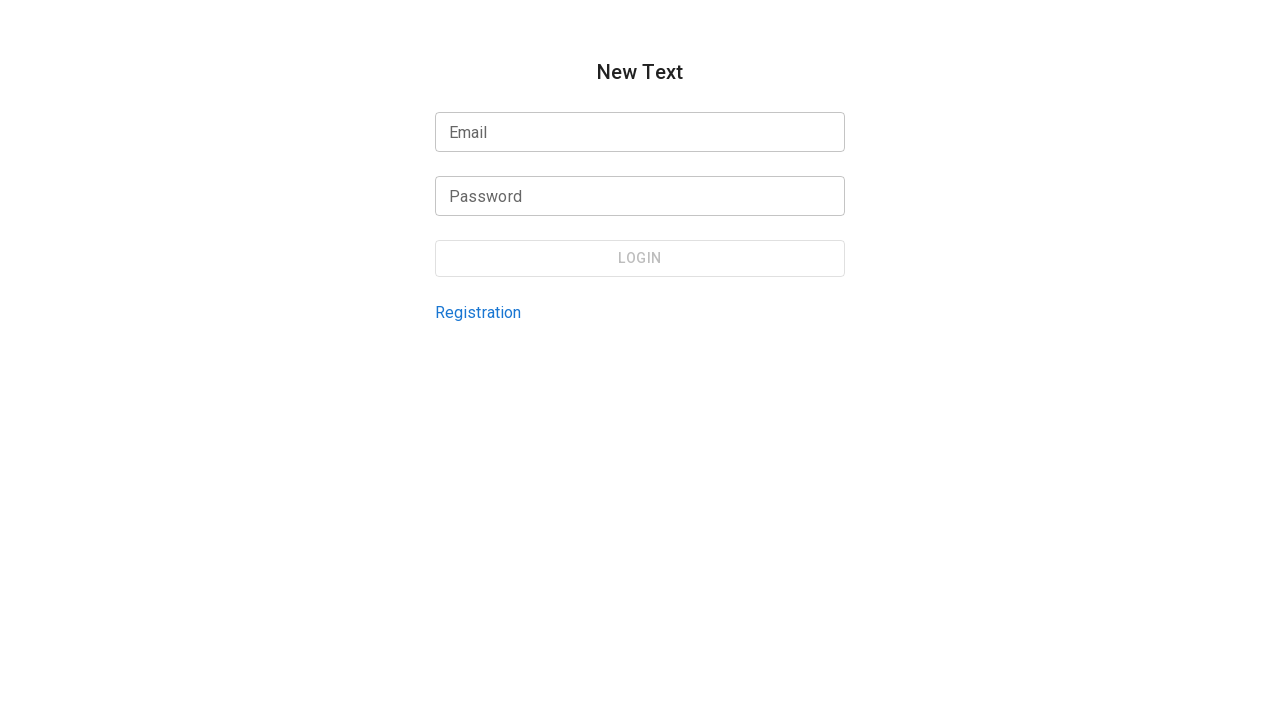

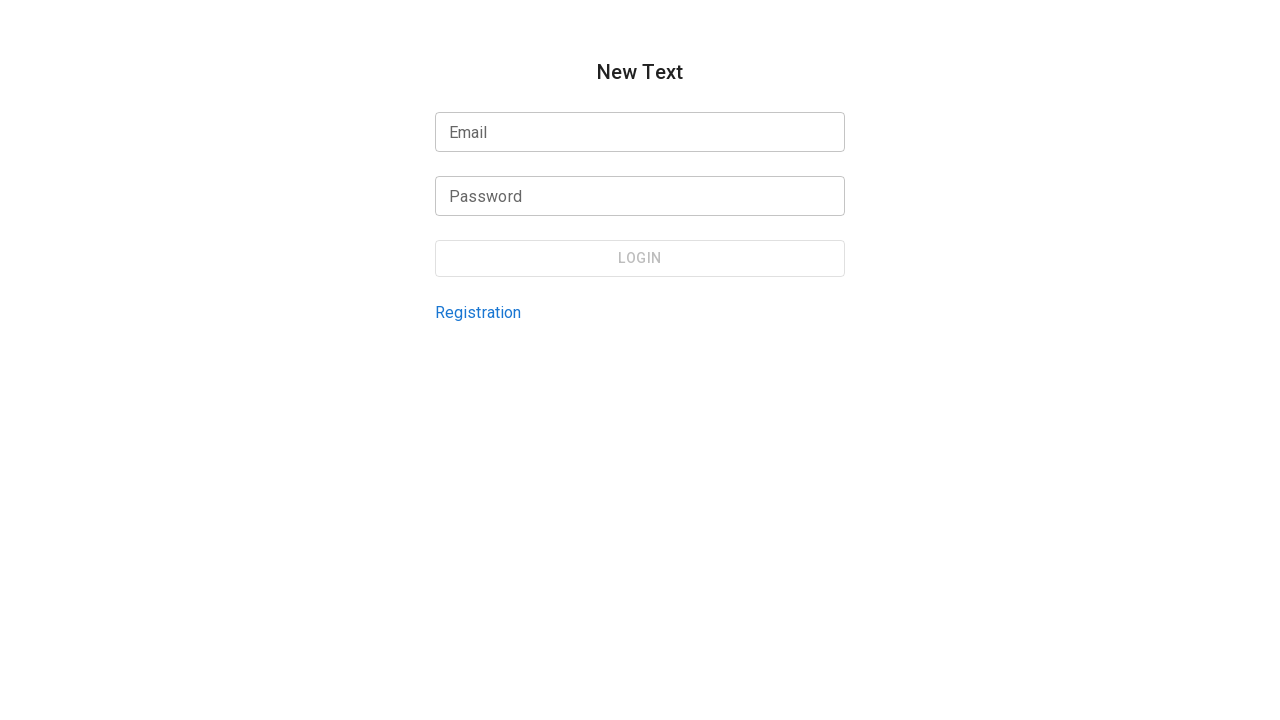